Tests JavaScript alert handling on a demo automation site by clicking the OK alert tab, accepting the alert, and then navigating to the confirmation alert tab.

Starting URL: https://demo.automationtesting.in/Alerts.html

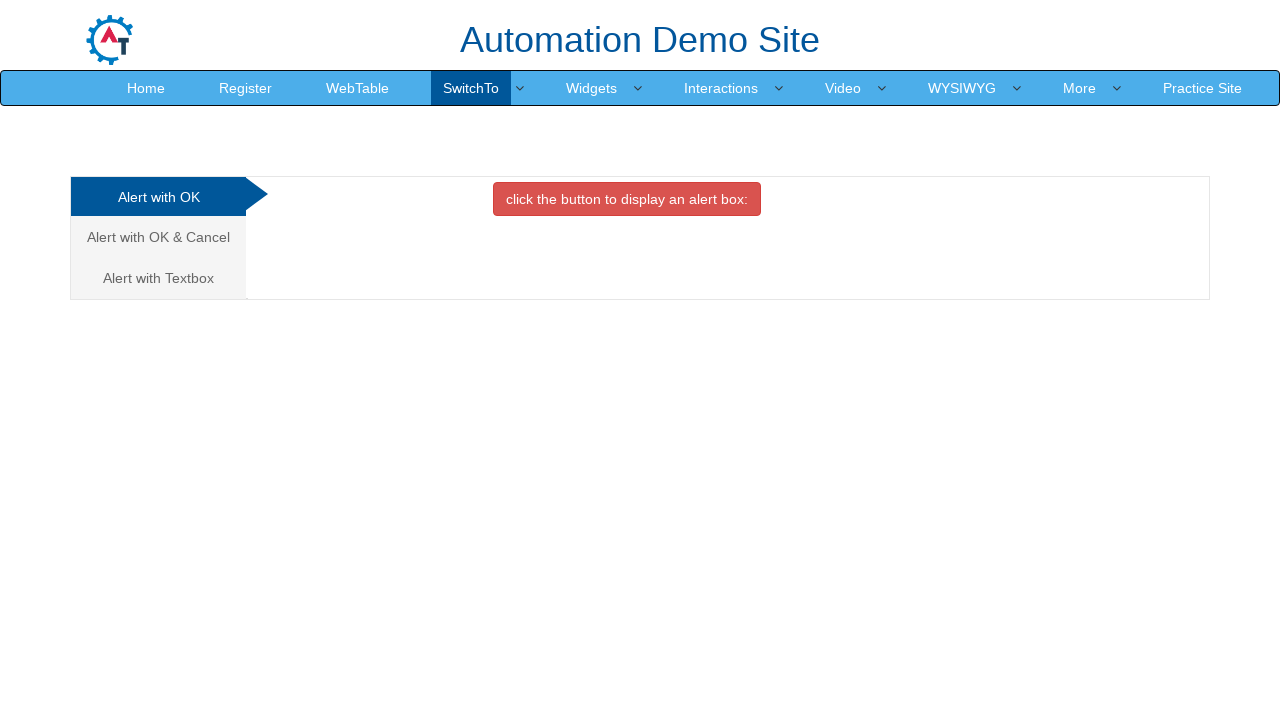

Clicked on the OK alert tab at (627, 199) on #OKTab
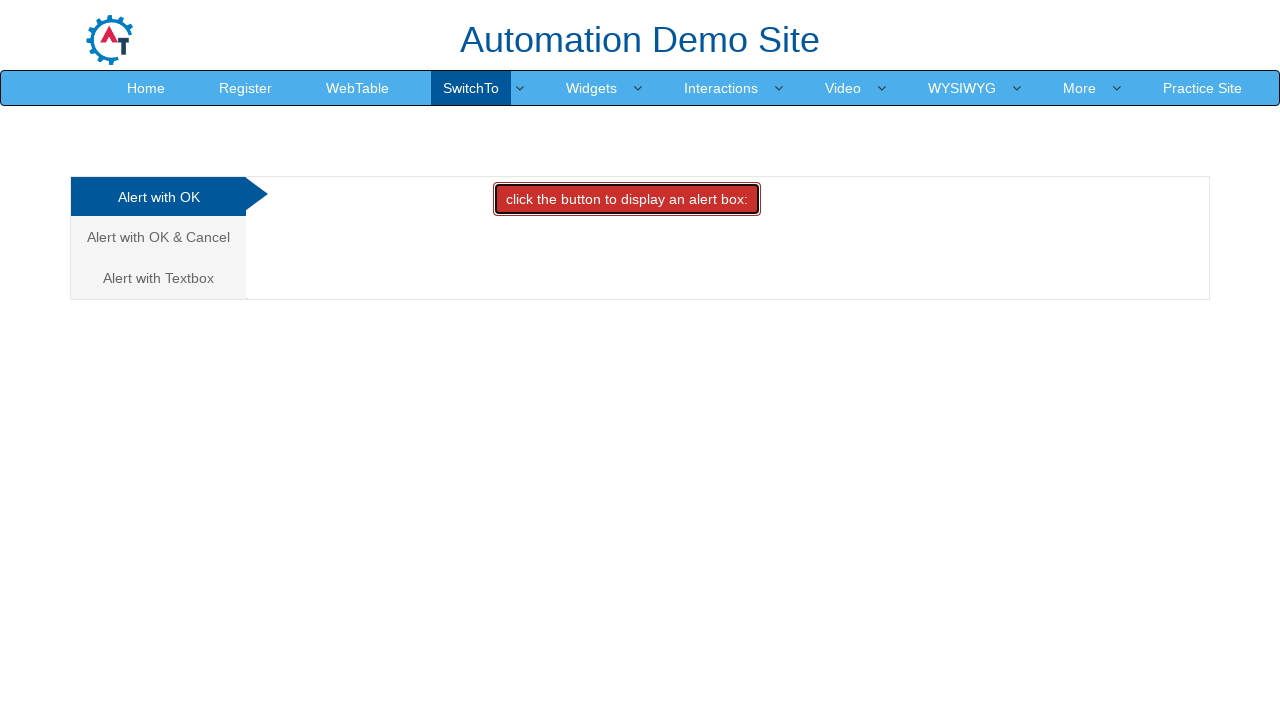

Set up dialog handler to accept alerts
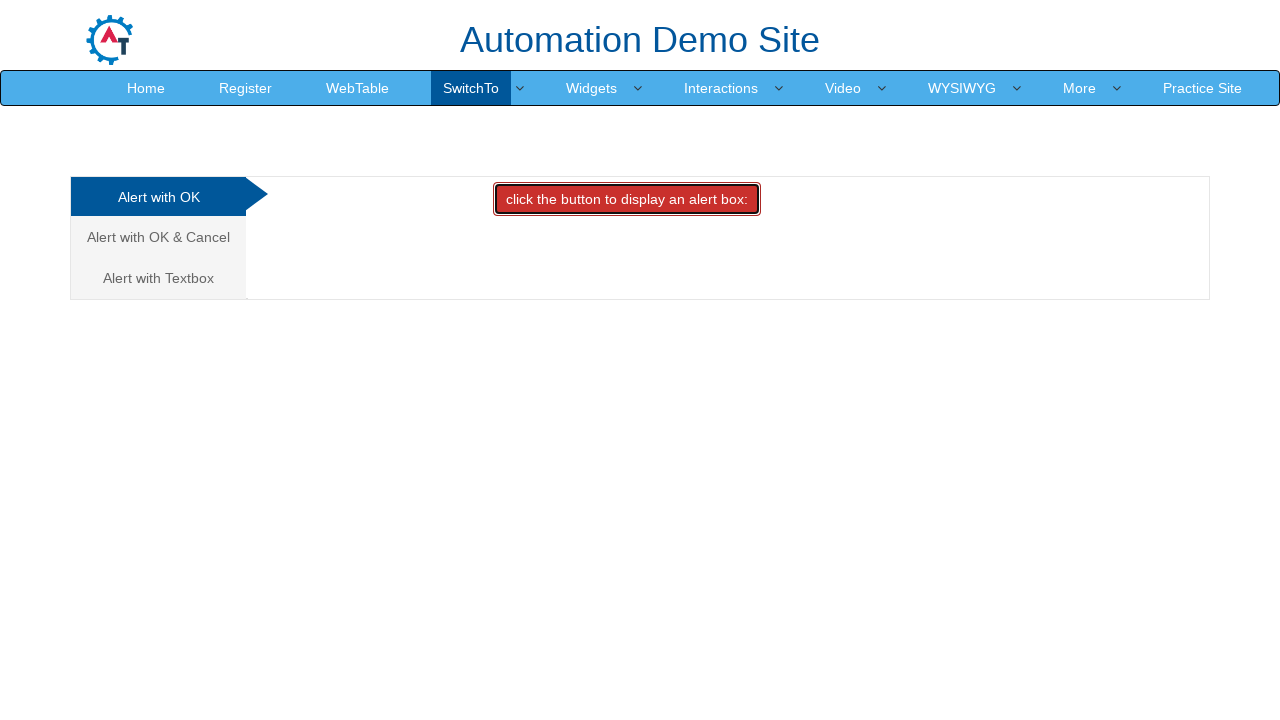

Waited for alert to appear and be accepted
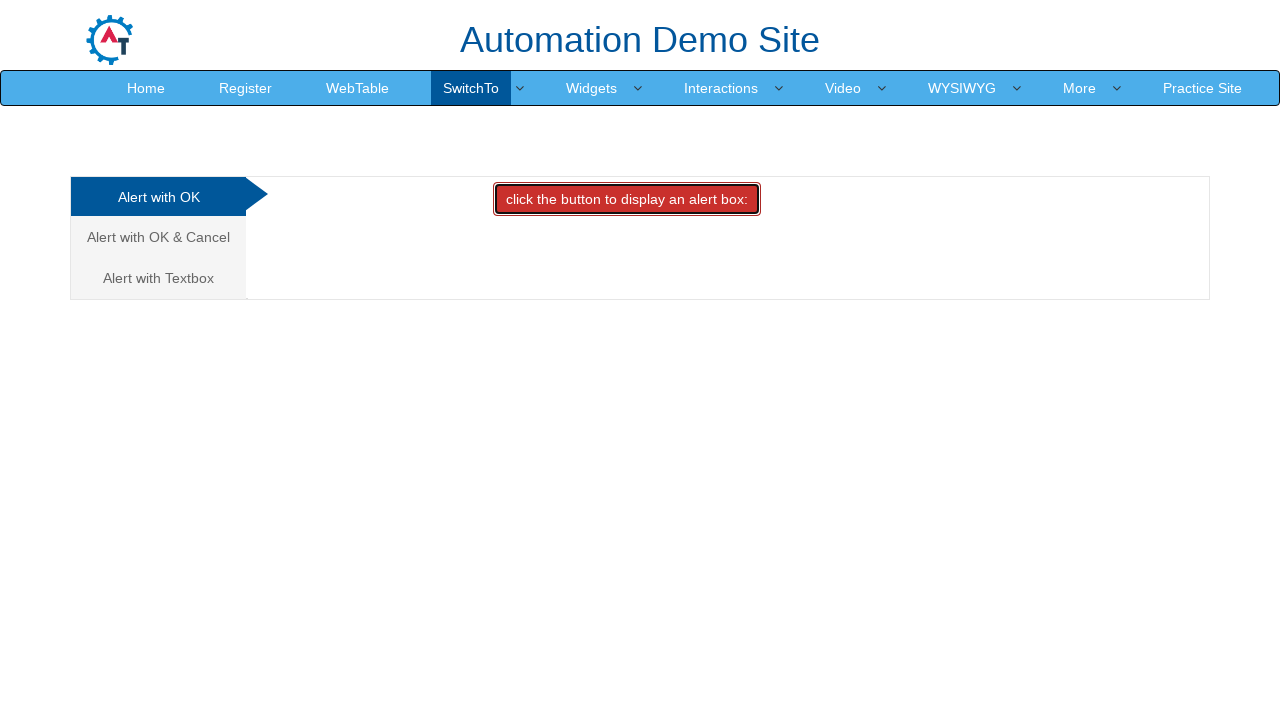

Clicked on the Confirmation alert tab at (158, 237) on a[href='#CancelTab']
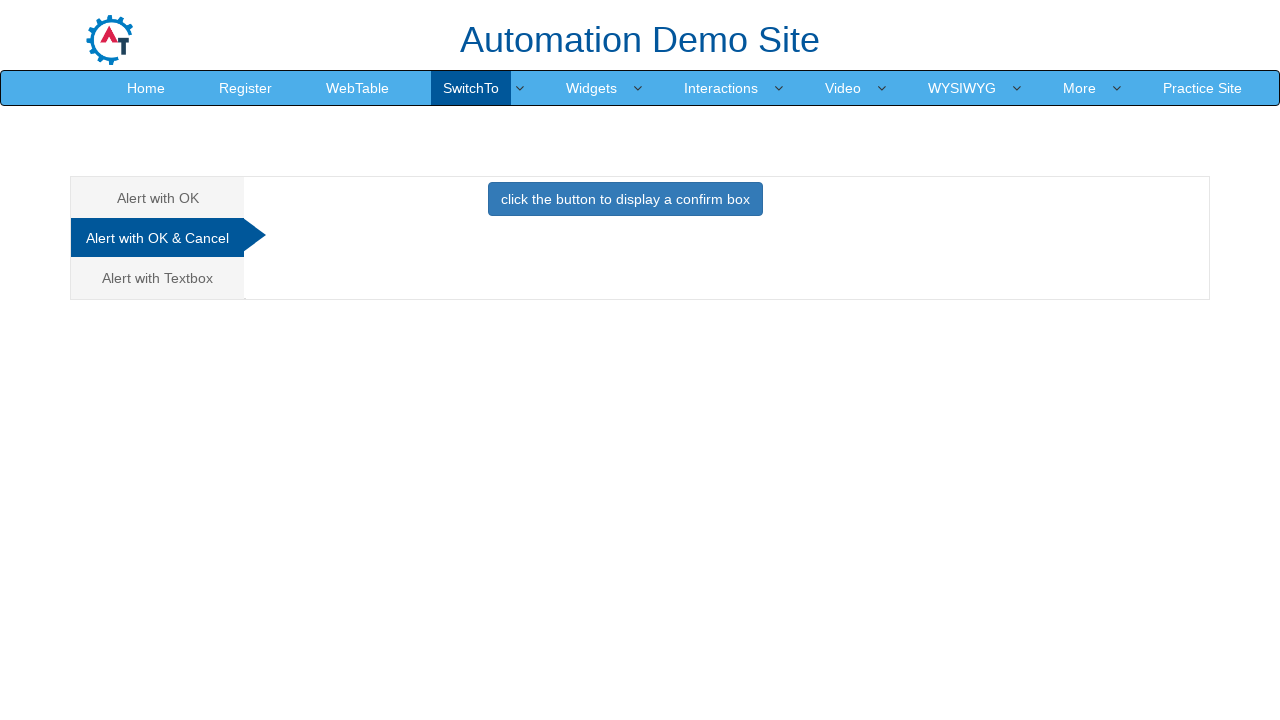

Waited for Confirmation alert tab content to load
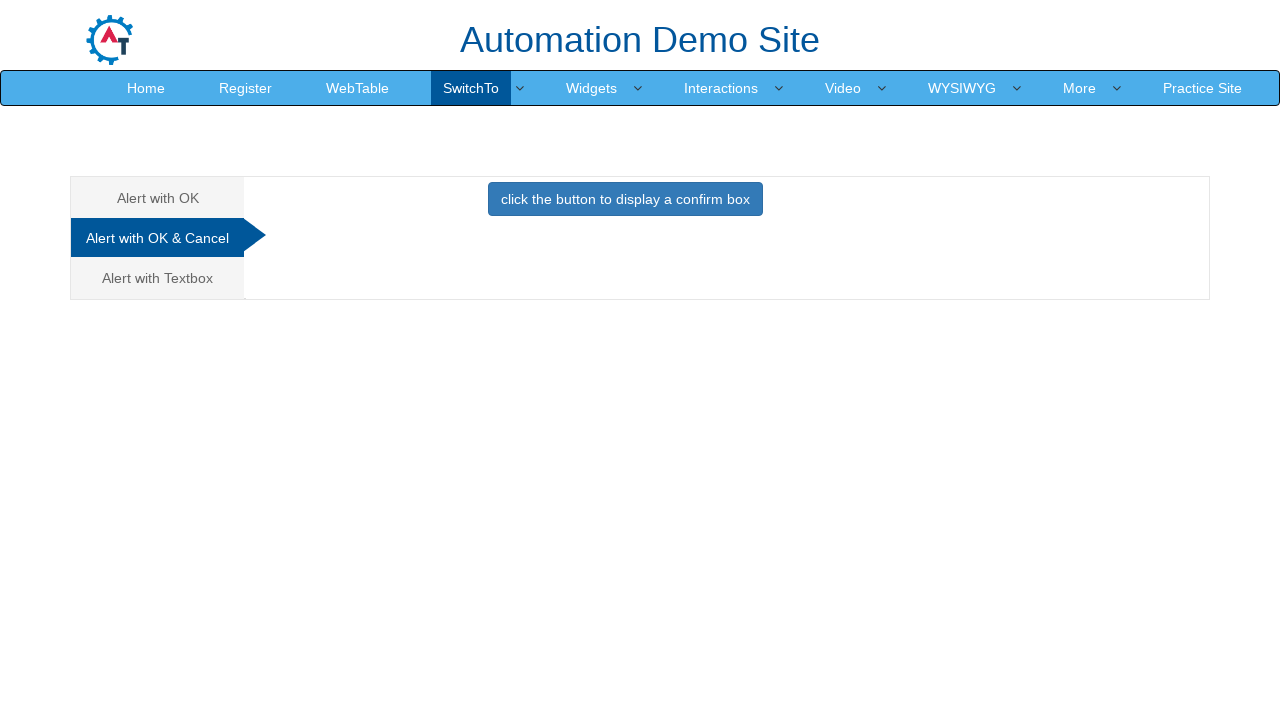

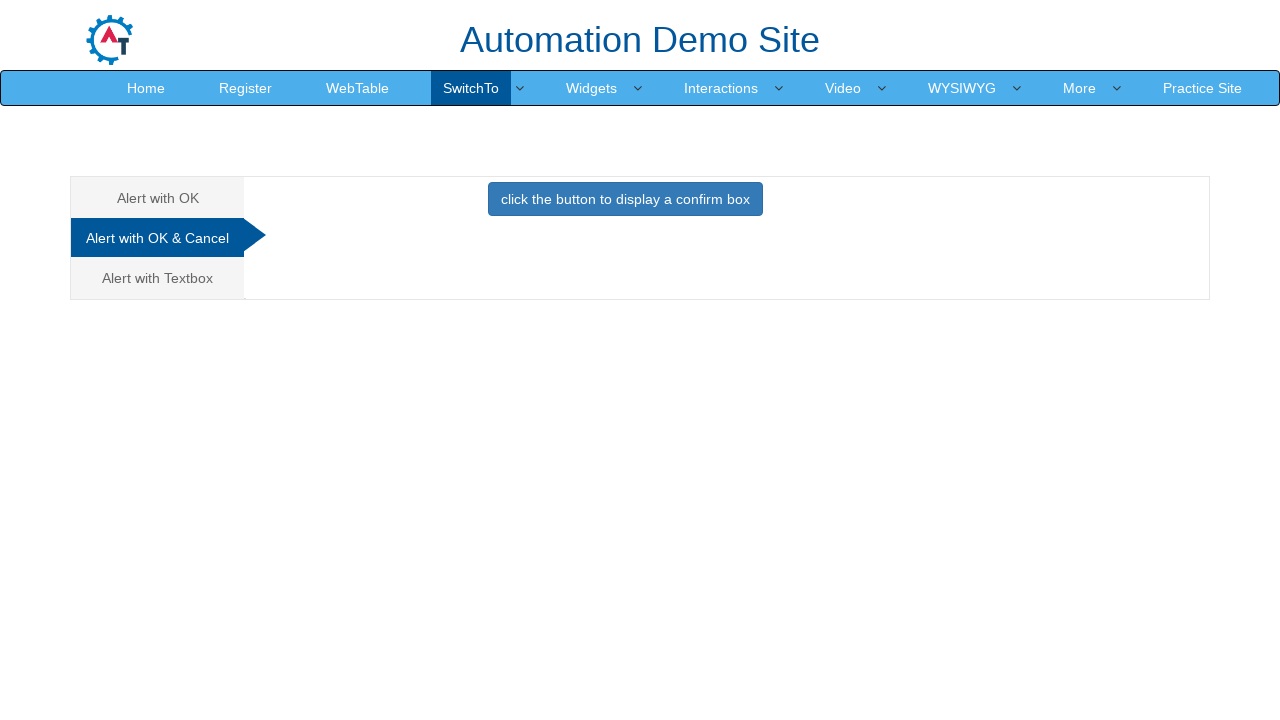